Tests Google Translate by entering Hebrew text into the source text area

Starting URL: https://translate.google.com/

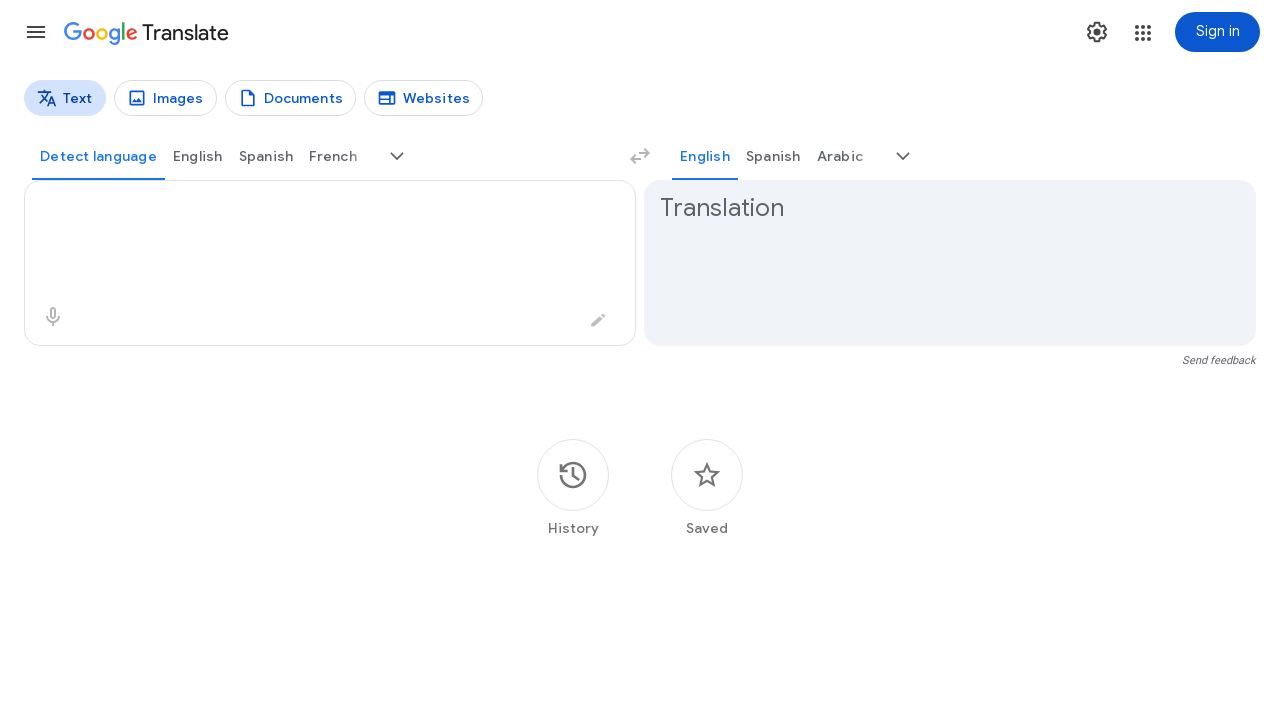

Navigated to Google Translate homepage
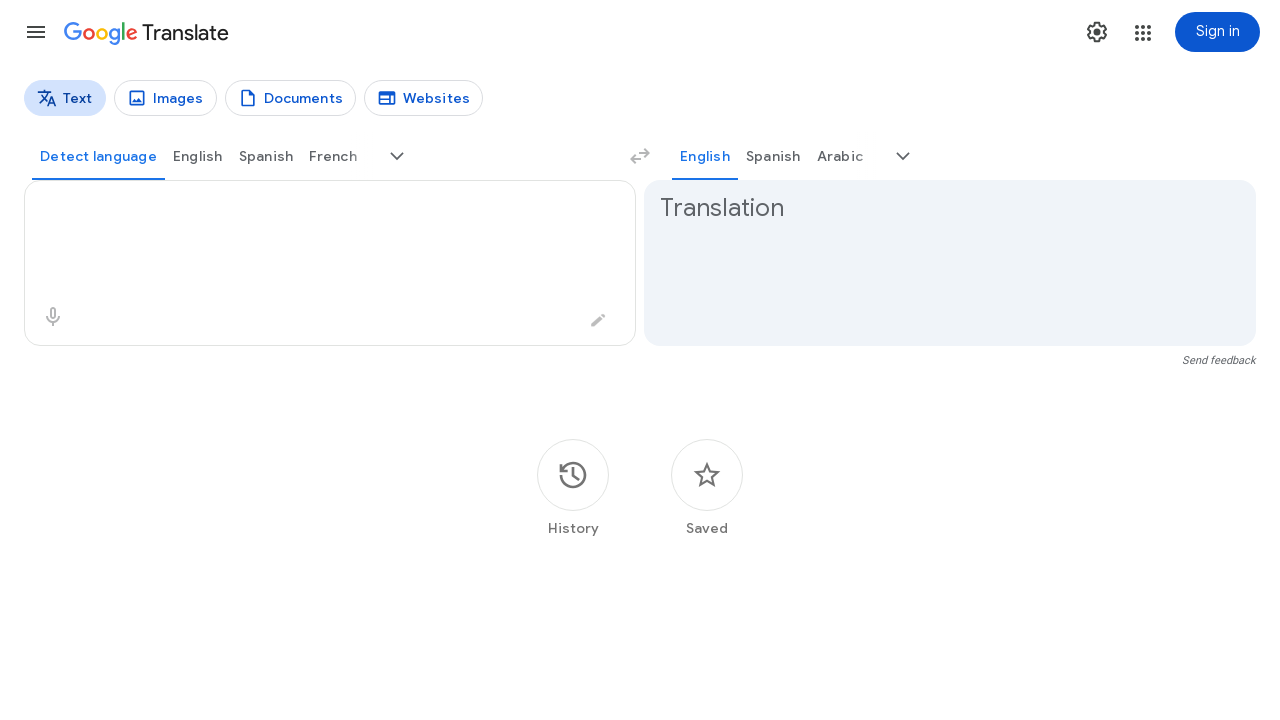

Filled source text area with Hebrew text 'תפוח' on textarea[aria-label='Source text']
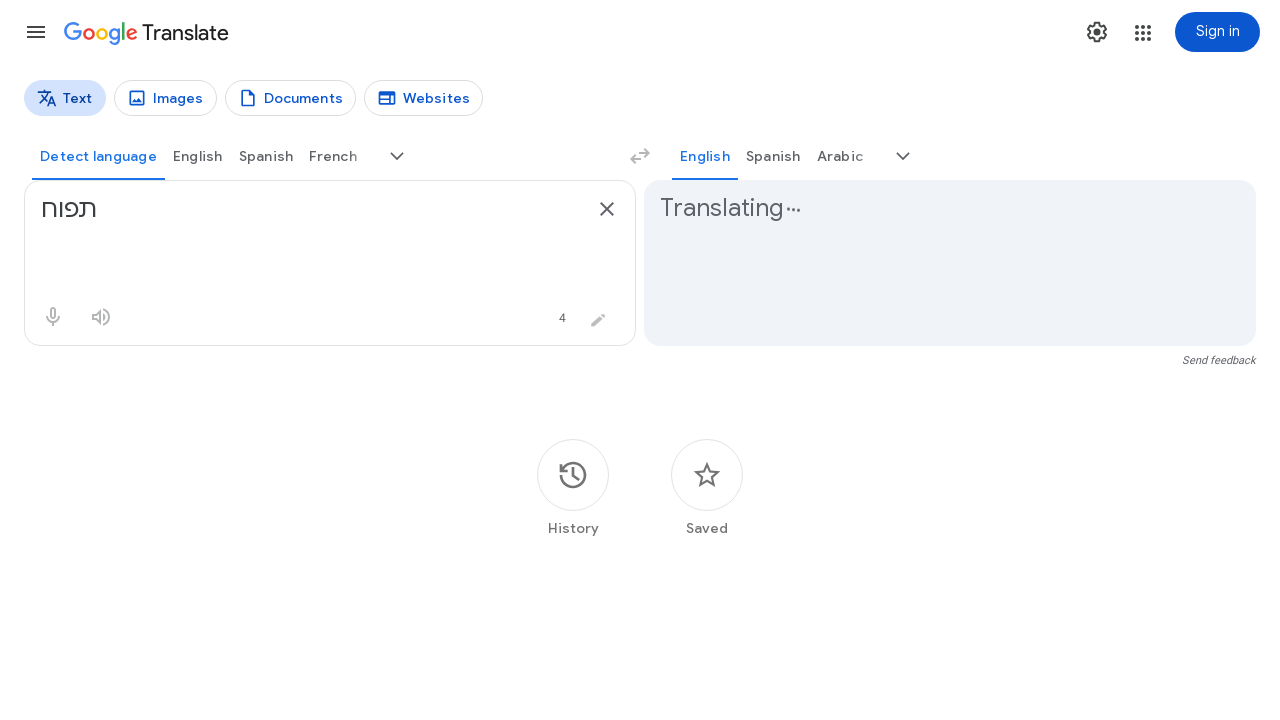

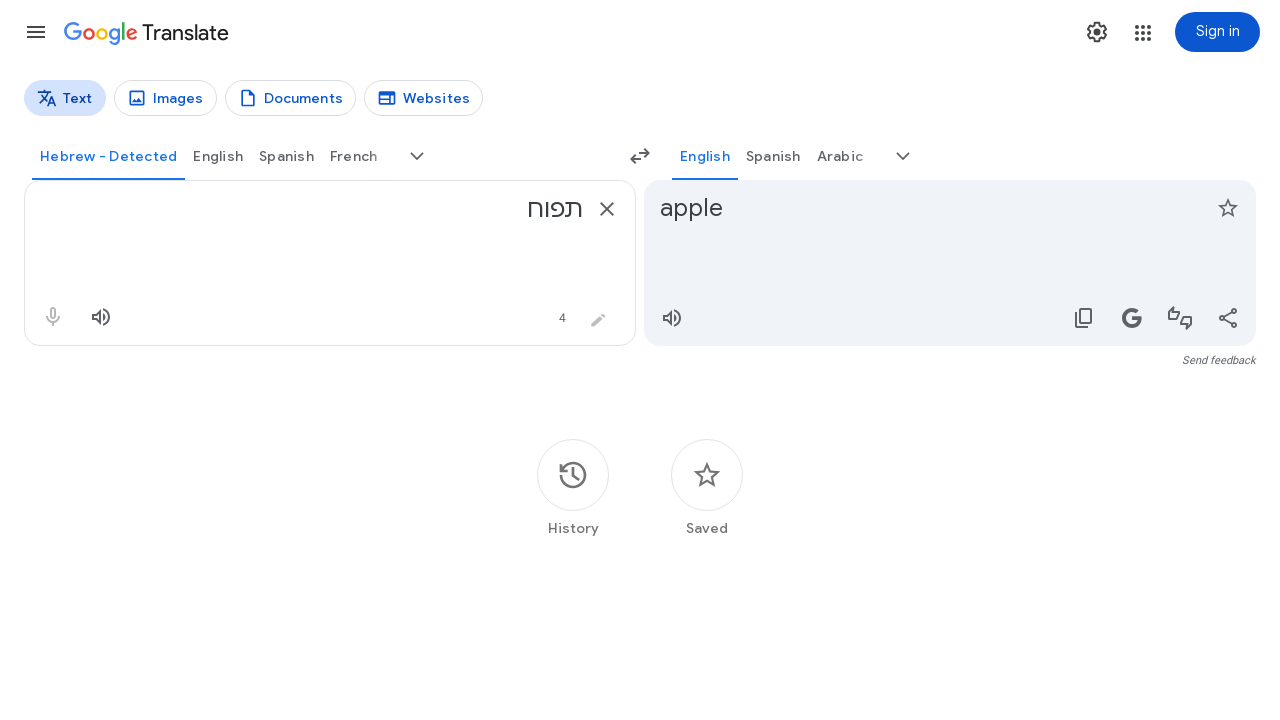